Tests dropdown selection functionality by selecting options using different methods - by index, by value, and by visible text

Starting URL: https://rahulshettyacademy.com/dropdownsPractise/

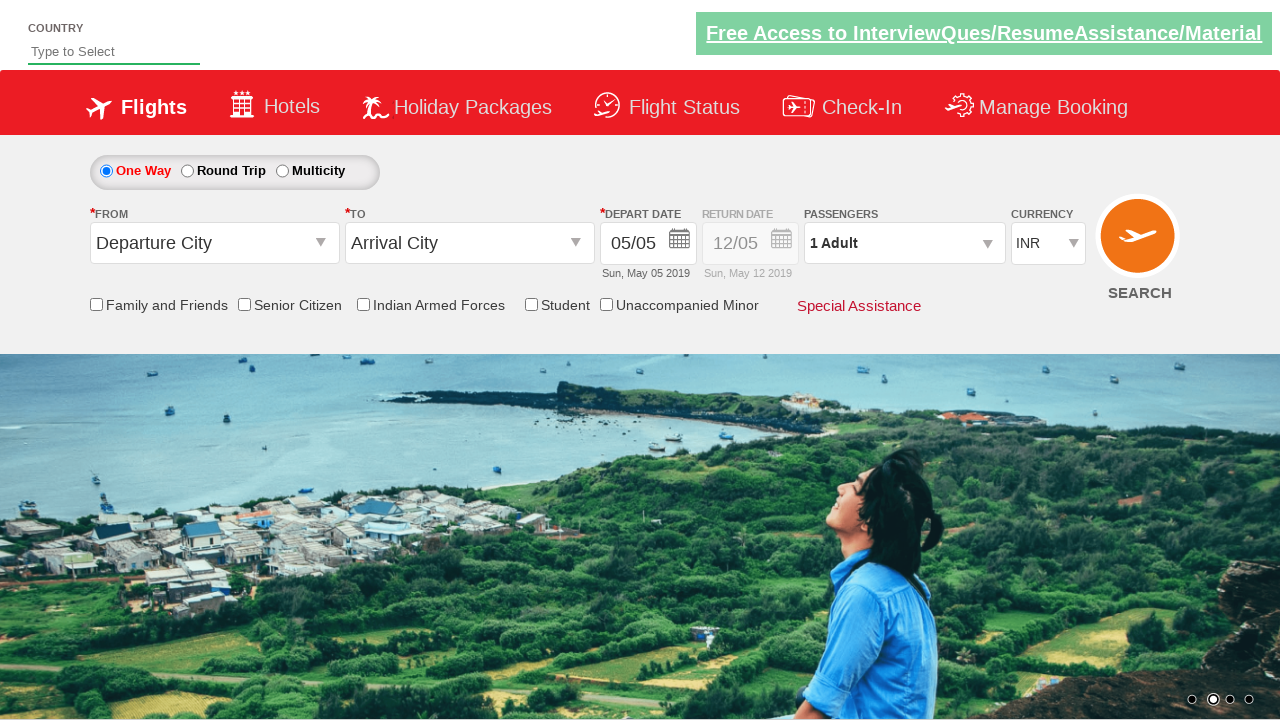

Selected 4th dropdown option by index (index 3) on #ctl00_mainContent_DropDownListCurrency
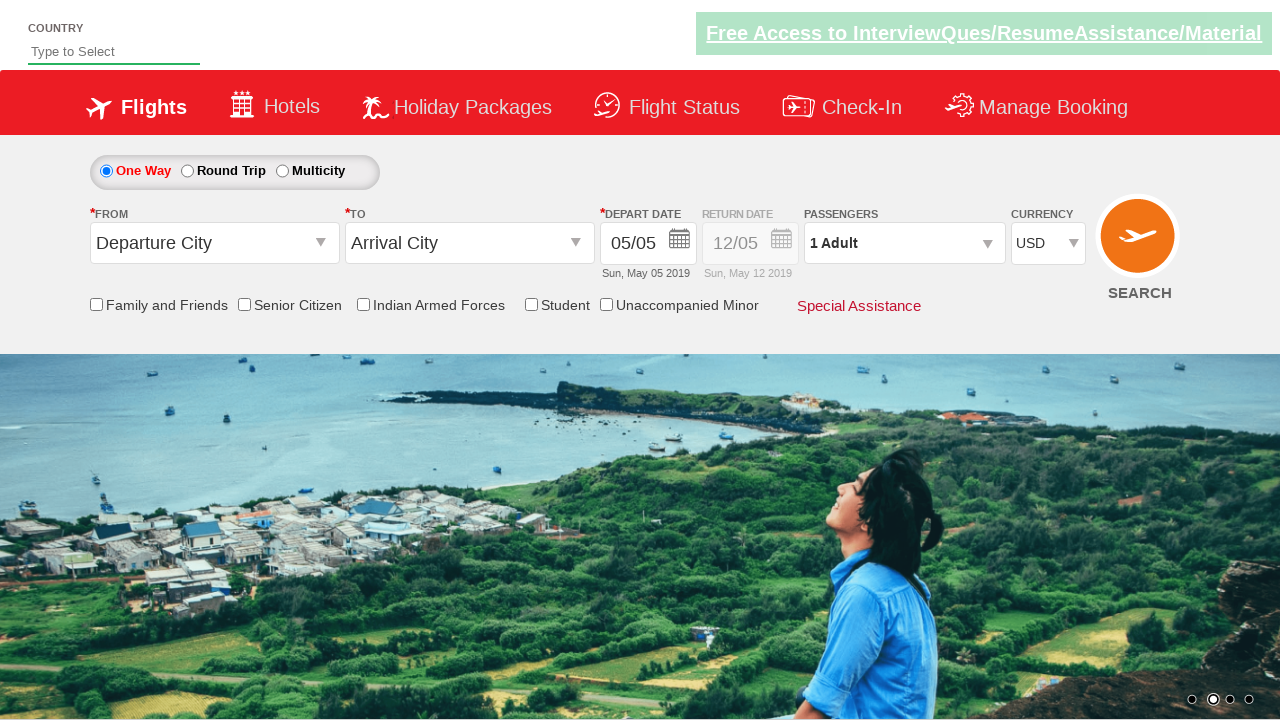

Selected dropdown option by value 'INR' on #ctl00_mainContent_DropDownListCurrency
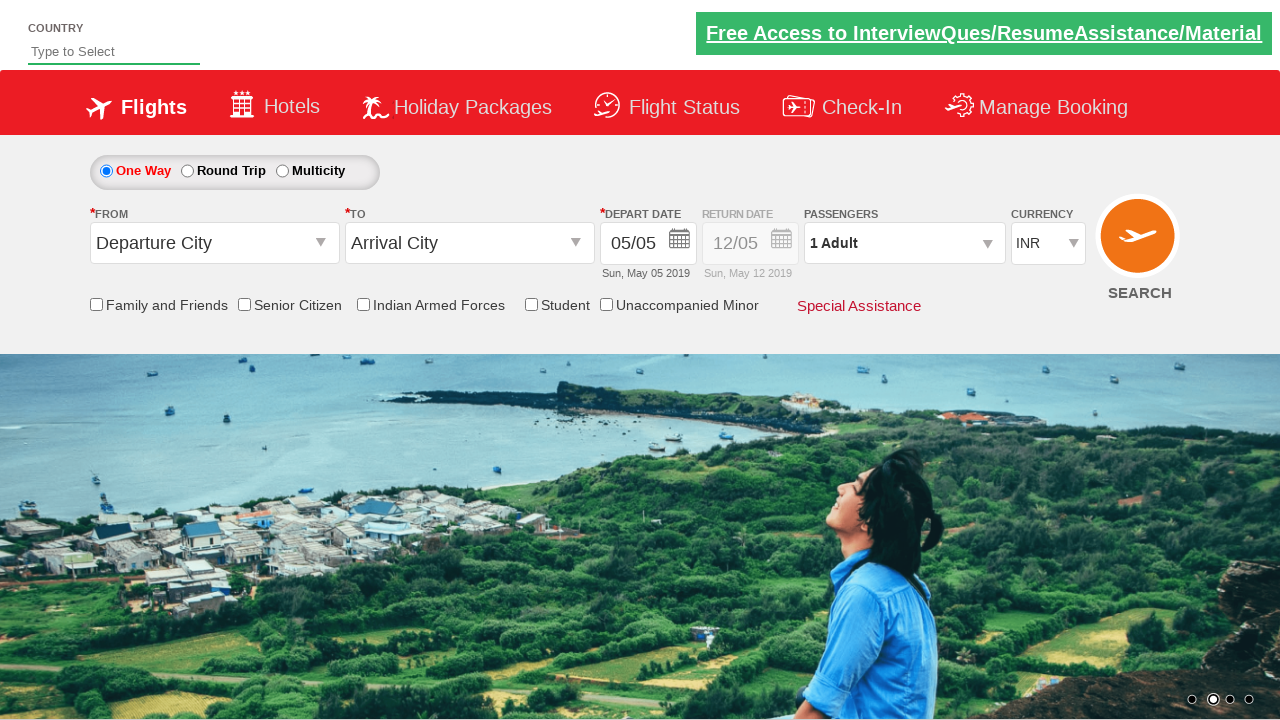

Selected dropdown option by visible text 'AED' on #ctl00_mainContent_DropDownListCurrency
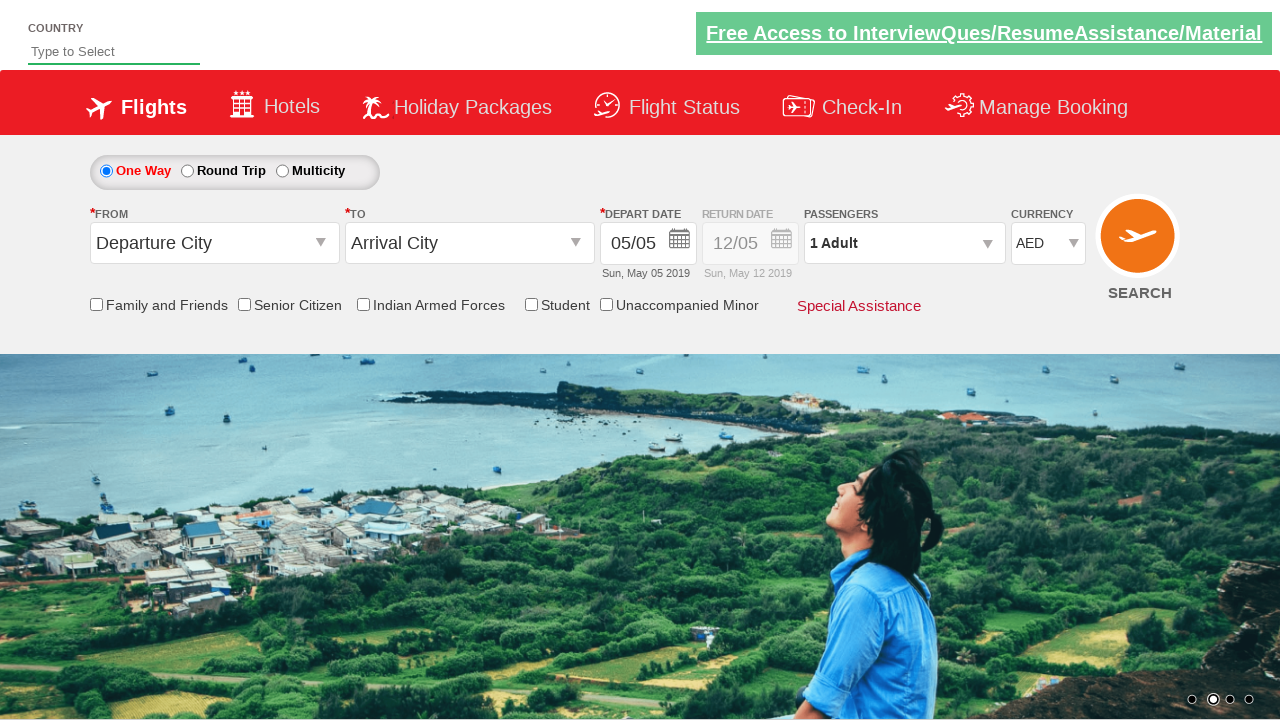

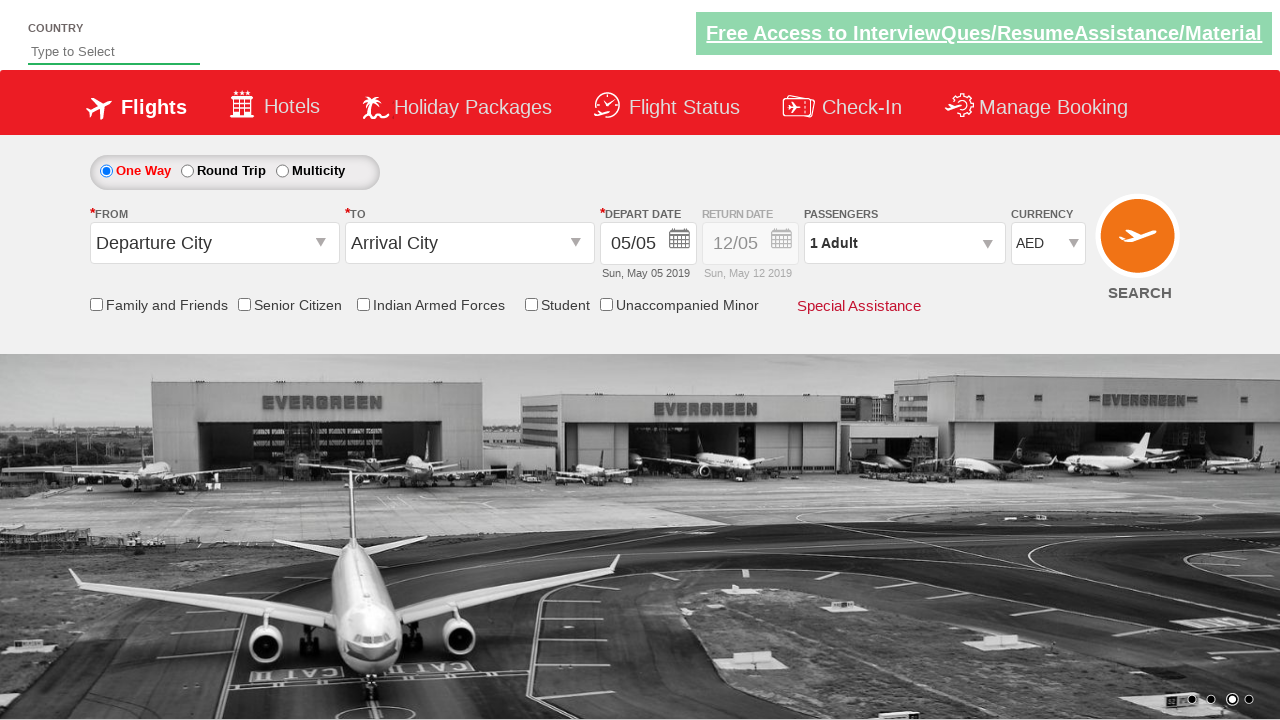